Tests JavaScript prompt dialog by clicking the JS Prompt button, dismissing the prompt without entering text, and verifying the result message shows "You entered: null".

Starting URL: https://the-internet.herokuapp.com/javascript_alerts

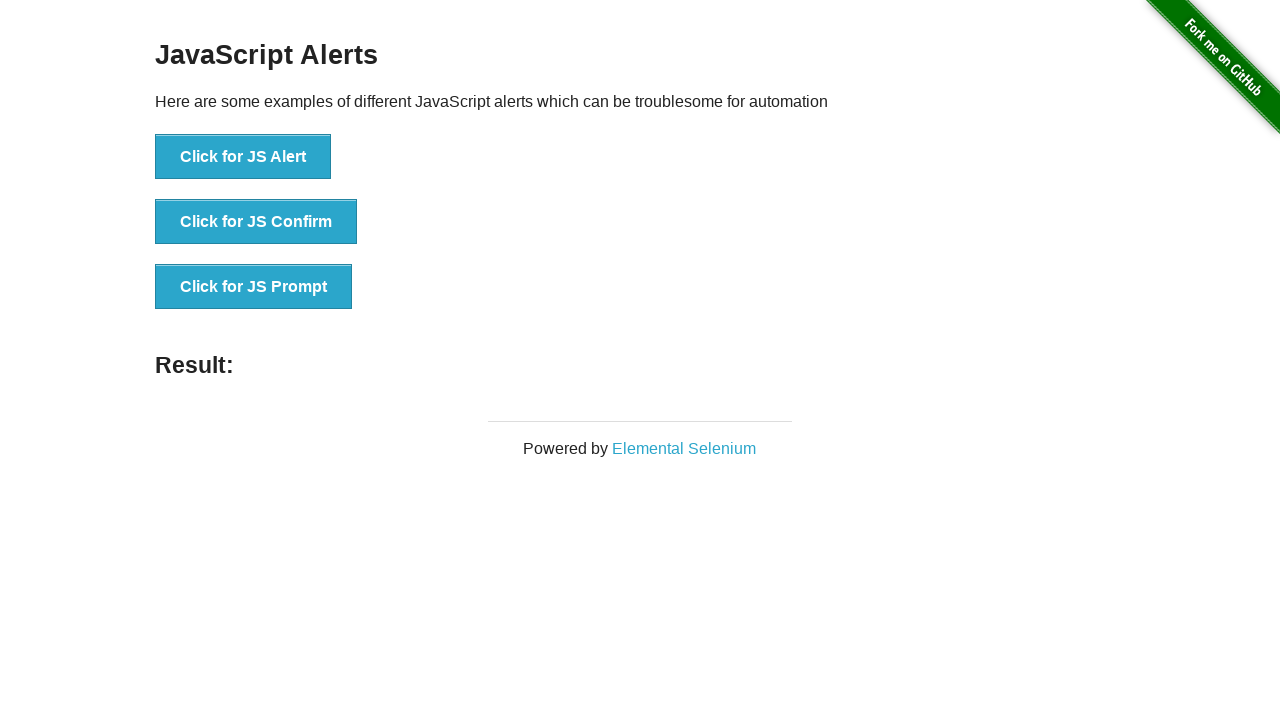

Set up dialog handler to dismiss prompts
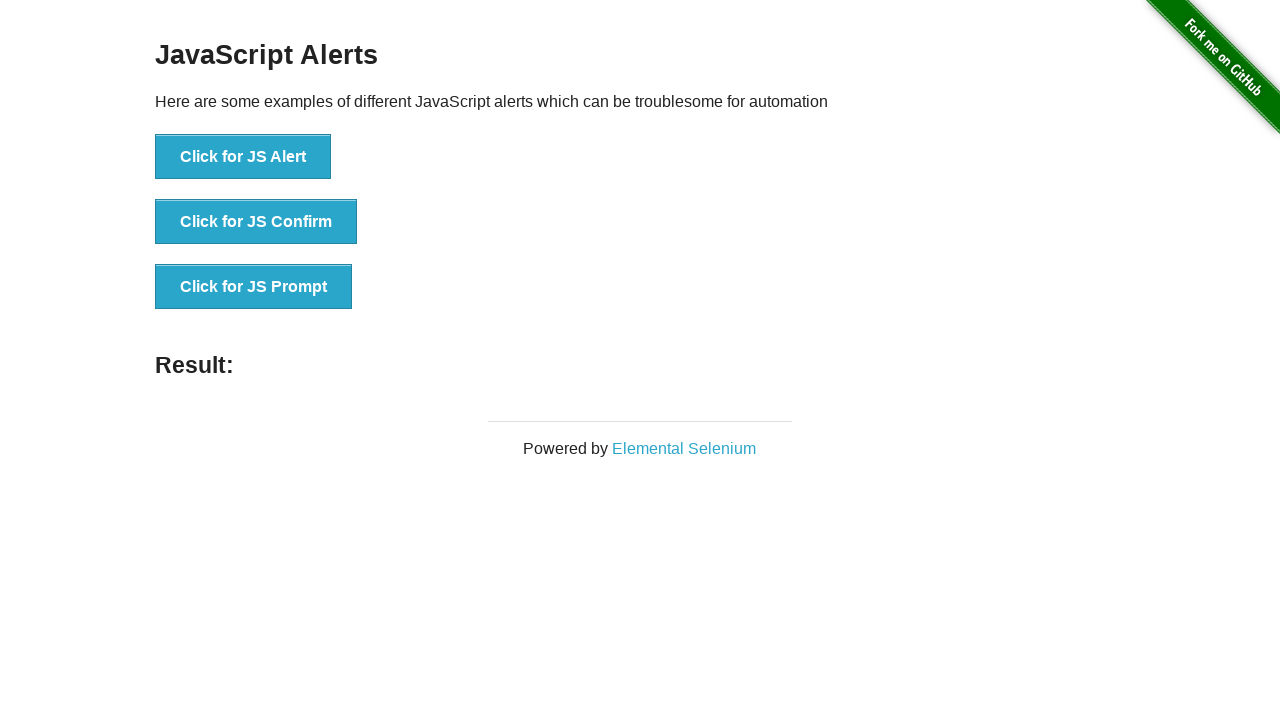

Clicked the JS Prompt button at (254, 287) on button[onclick*='jsPrompt']
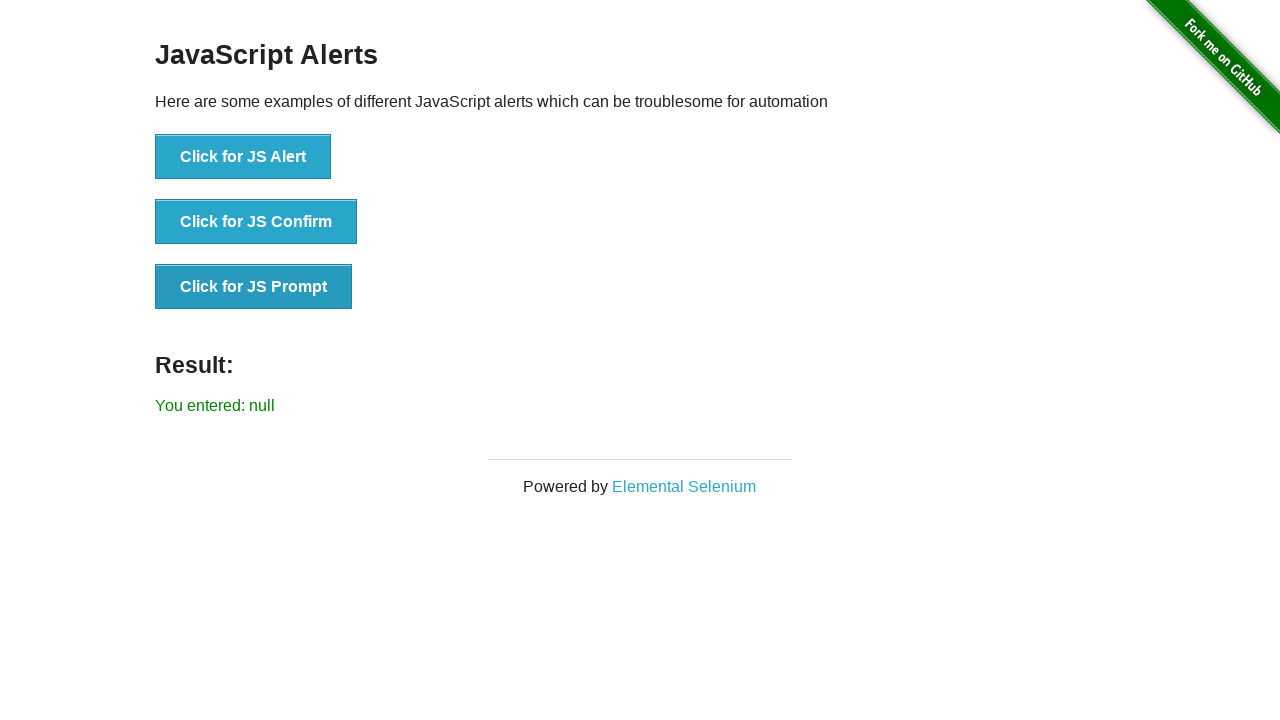

Result message element loaded
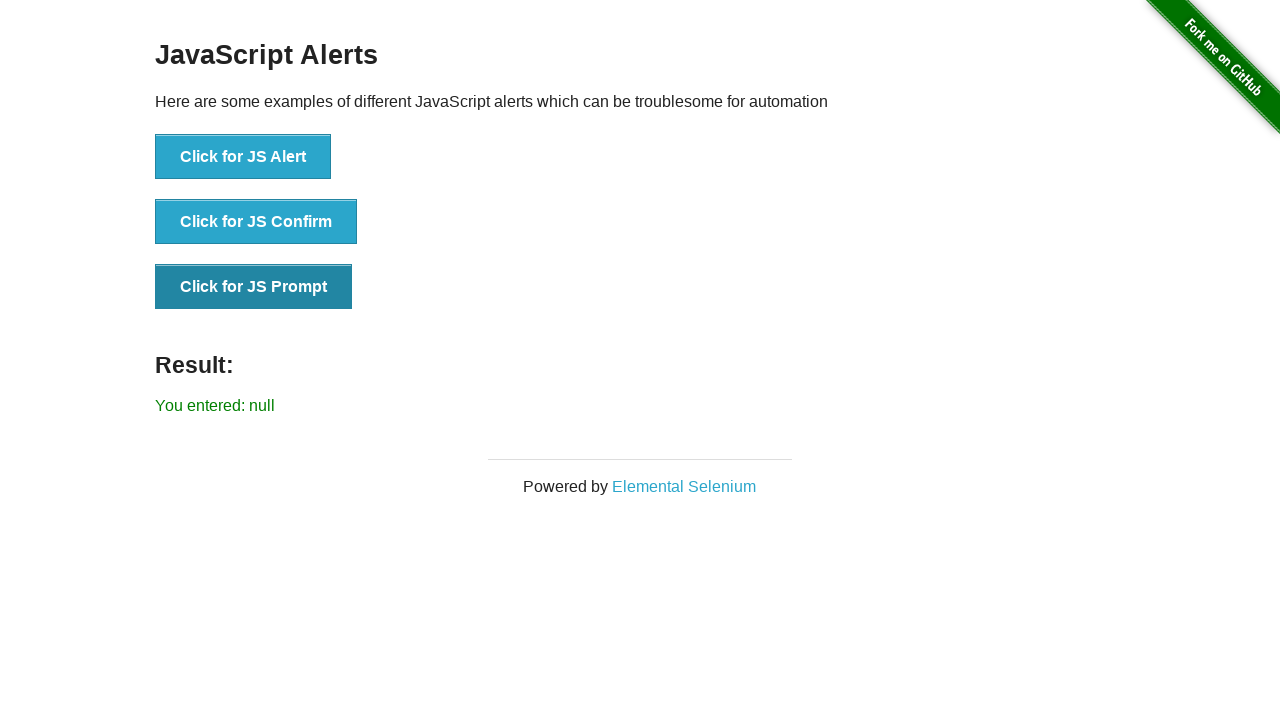

Retrieved result text content
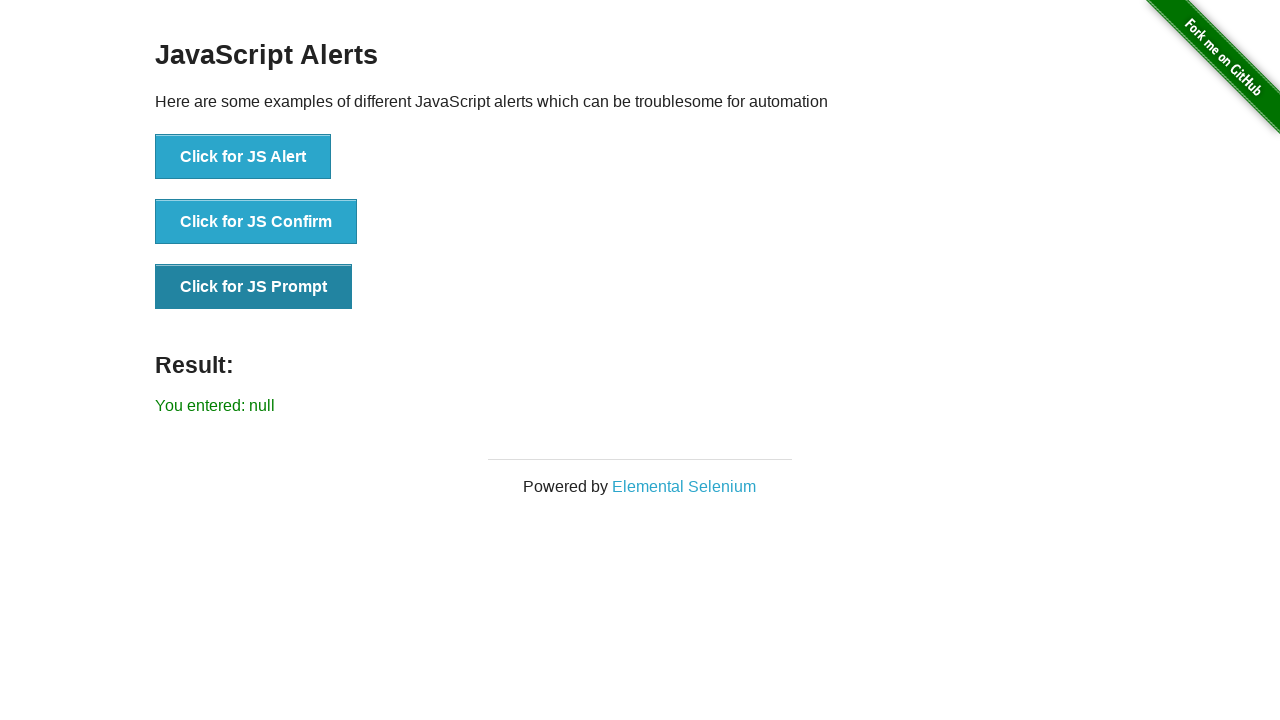

Verified result message shows 'You entered: null'
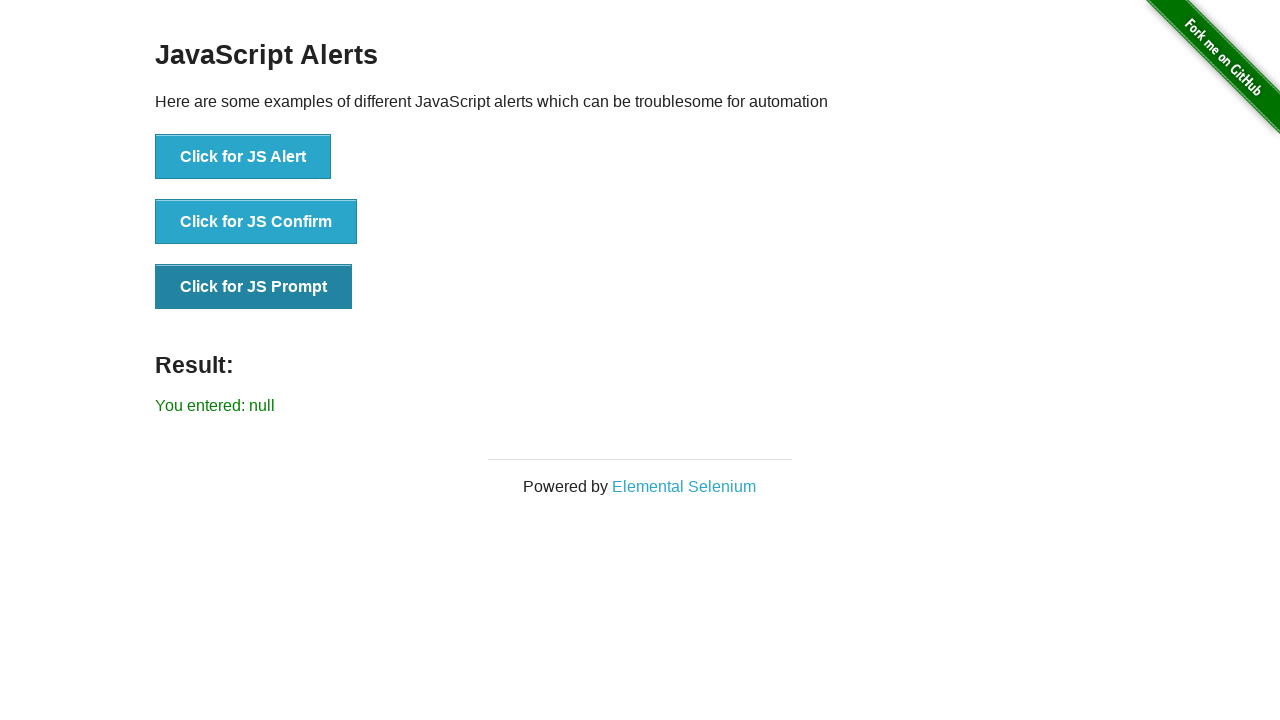

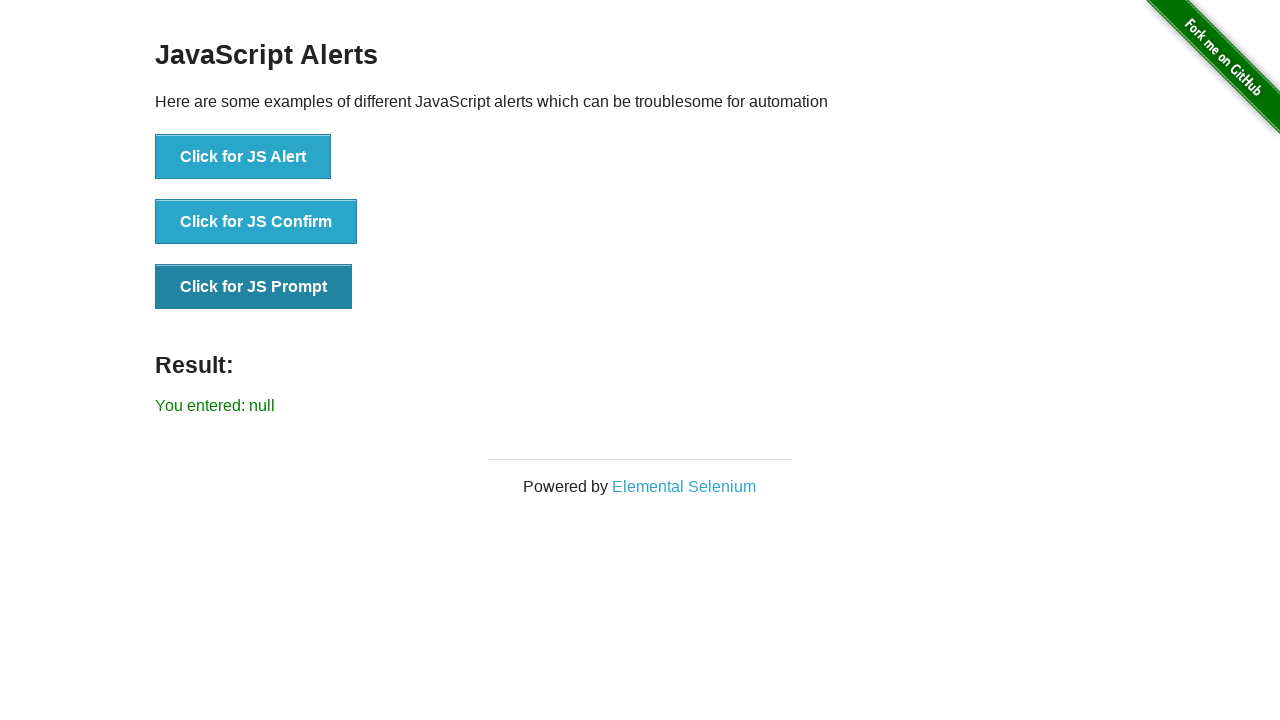